Tests infinite scroll functionality by scrolling to the last paragraph element and verifying that additional content loads dynamically.

Starting URL: https://bonigarcia.dev/selenium-webdriver-java/infinite-scroll.html

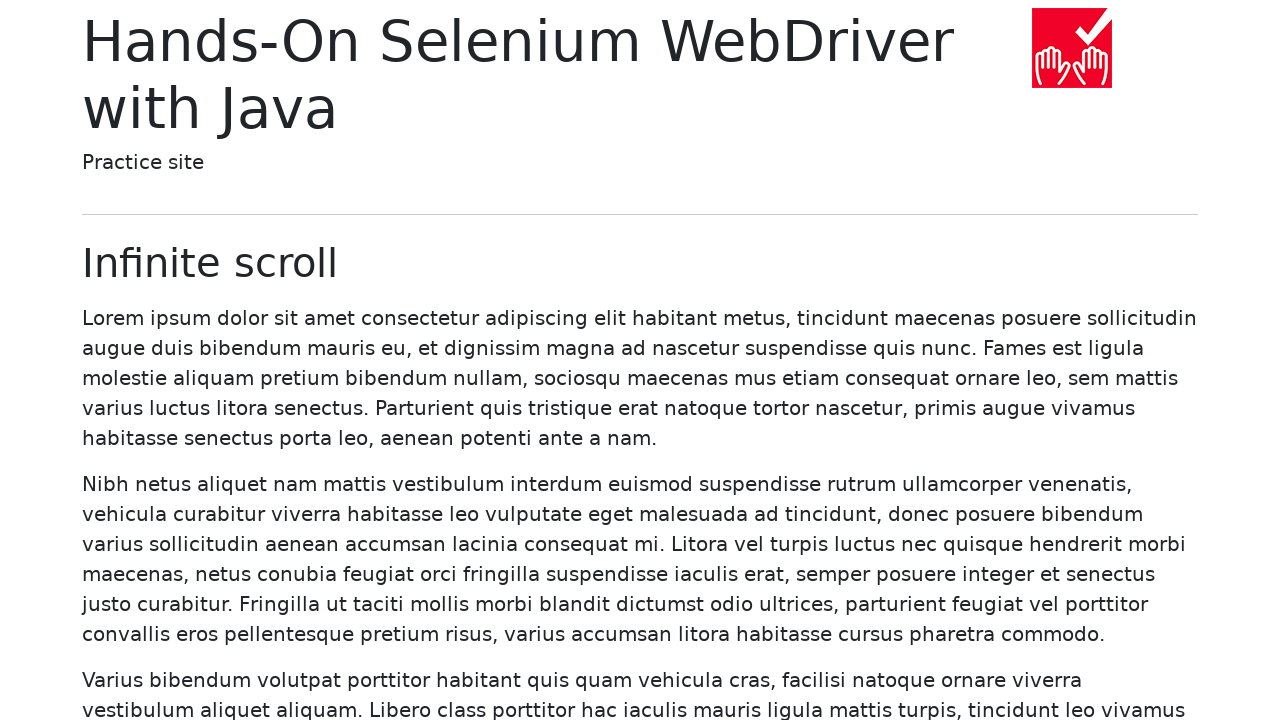

Waited for initial paragraphs to load
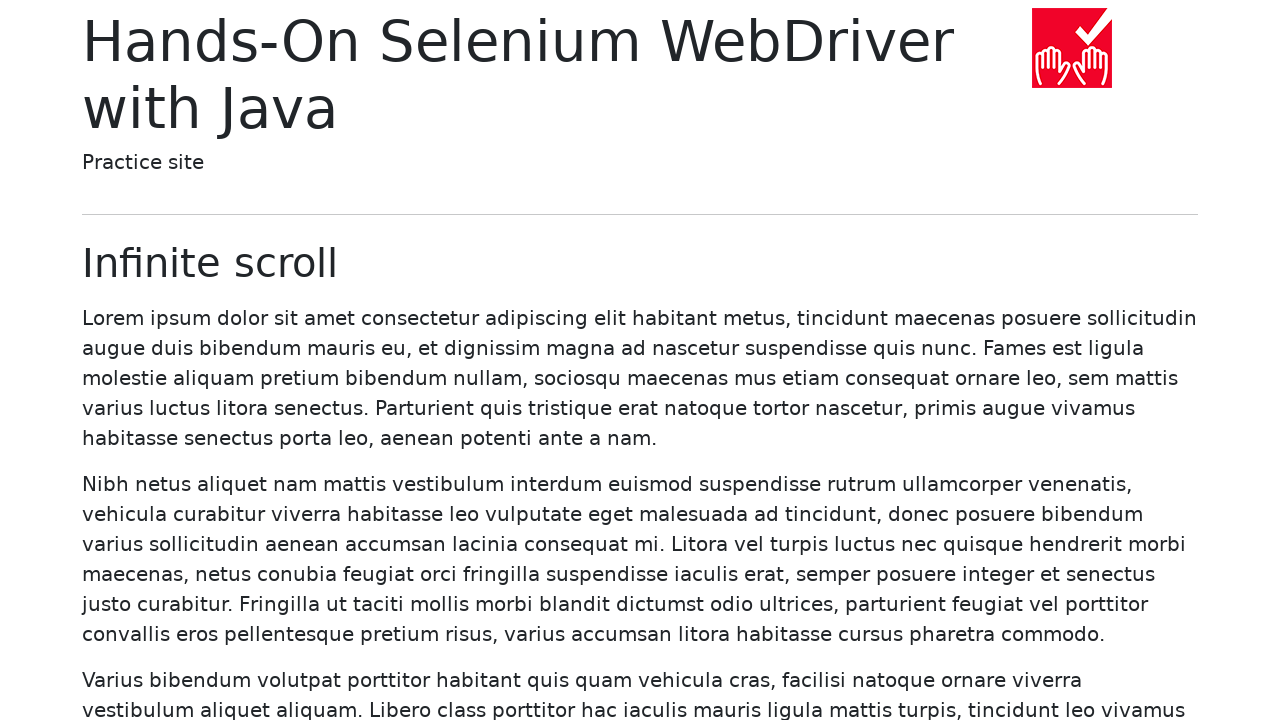

Retrieved all paragraph elements, found 20 paragraphs
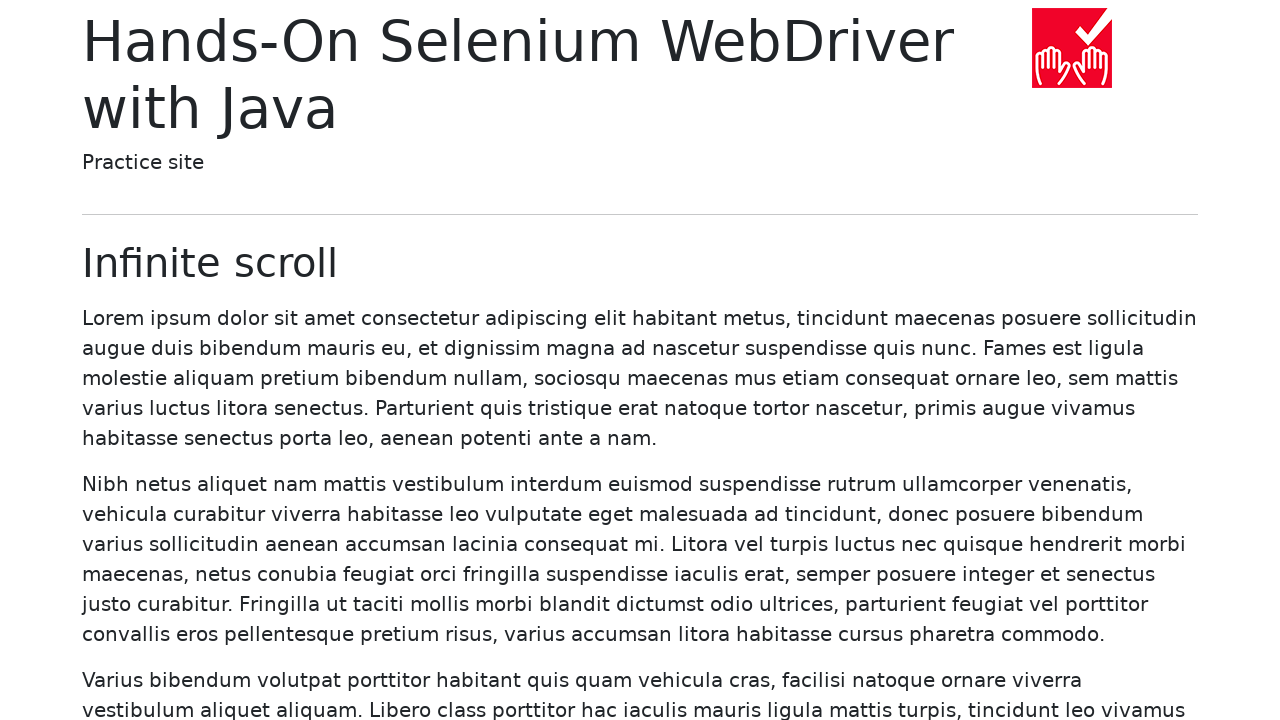

Located the last paragraph element (paragraph 20)
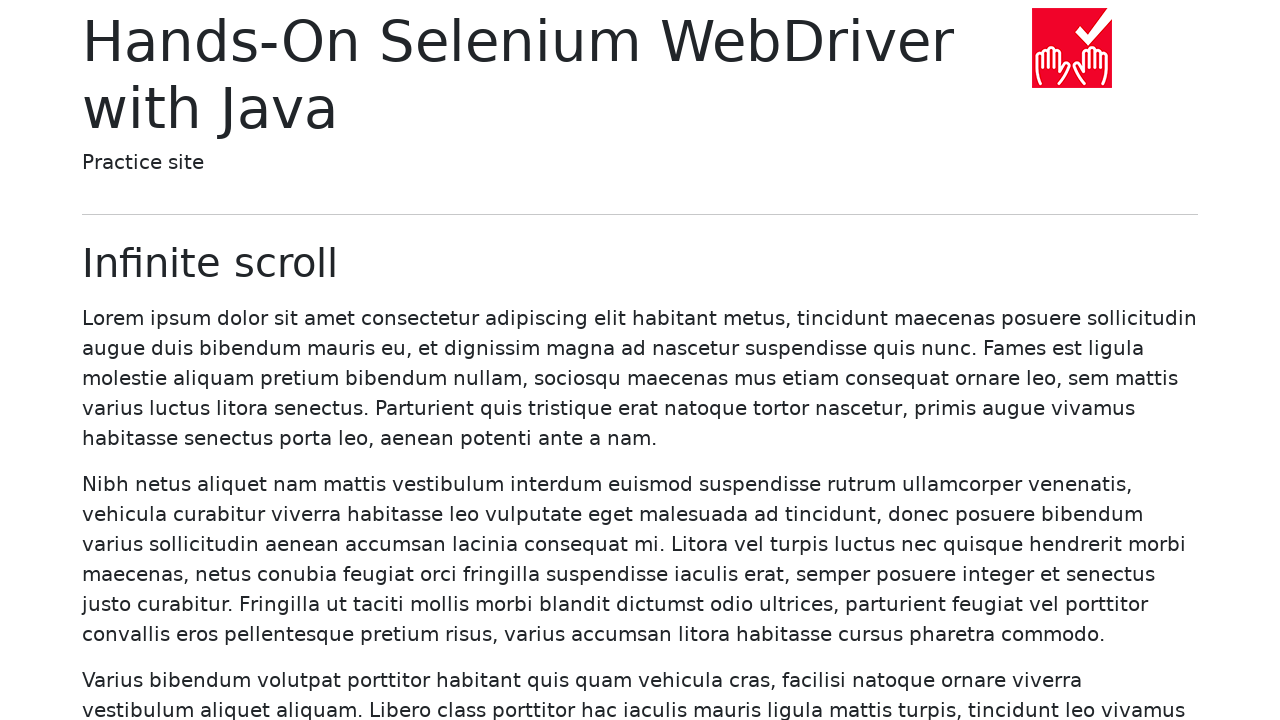

Scrolled the last paragraph into view to trigger infinite scroll
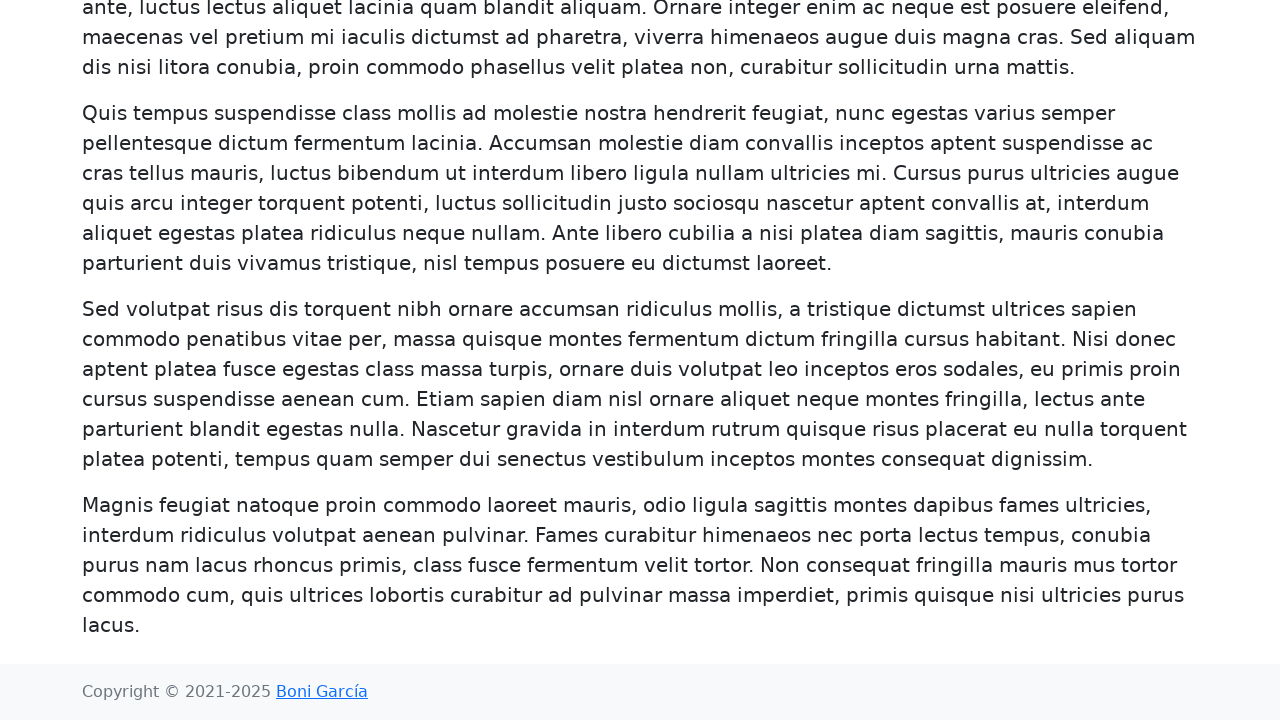

Additional content loaded dynamically - paragraph count exceeded initial count of 20
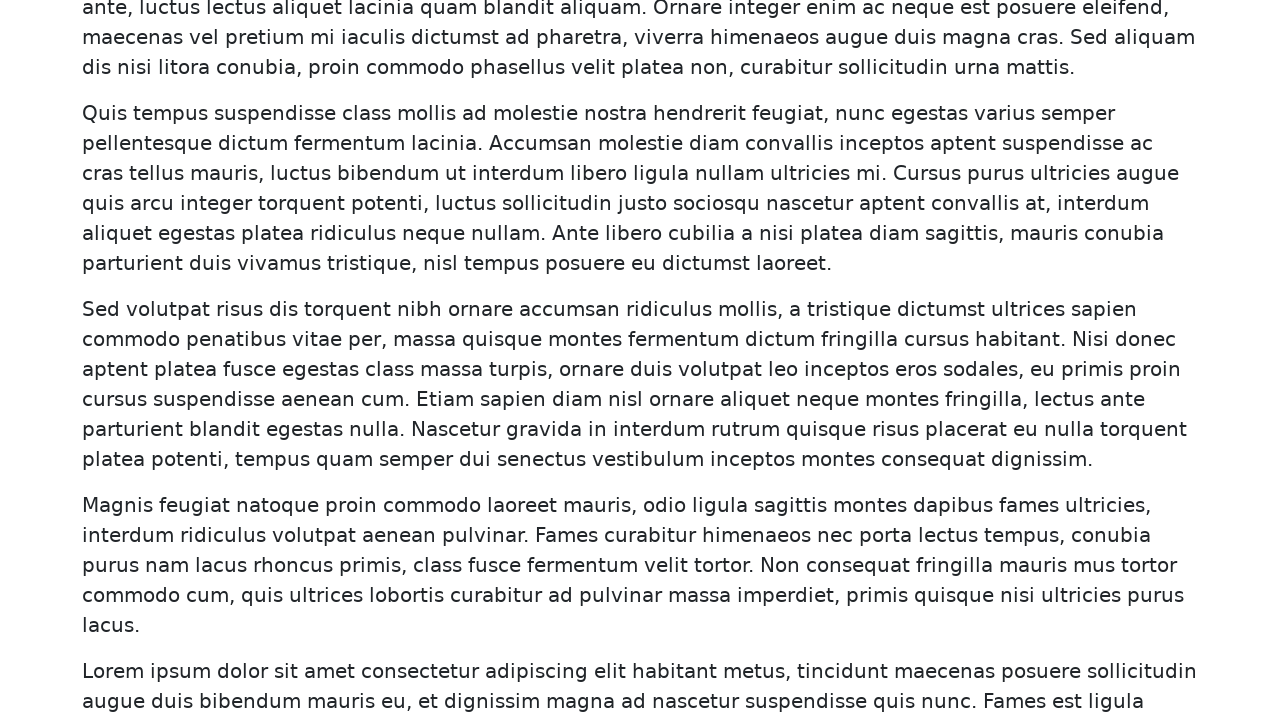

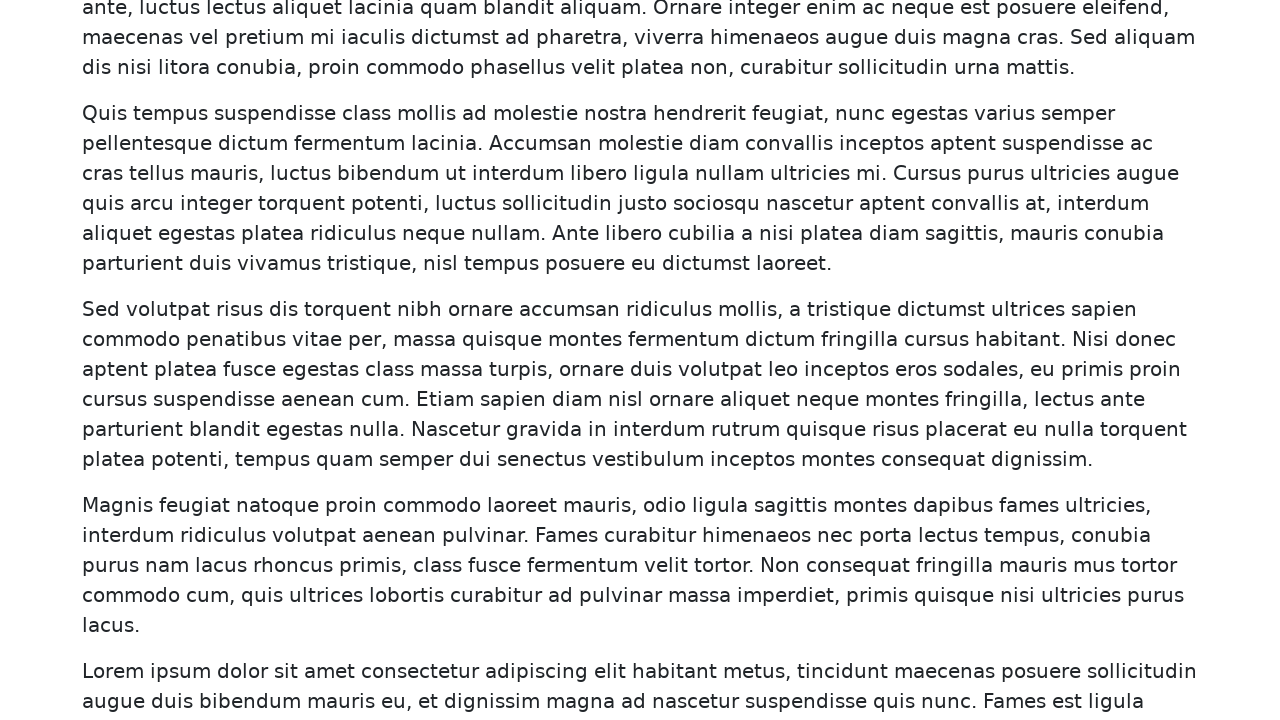